Tests registration form by filling out all text fields including name, address, email, phone, and password

Starting URL: http://demo.automationtesting.in/Register.html

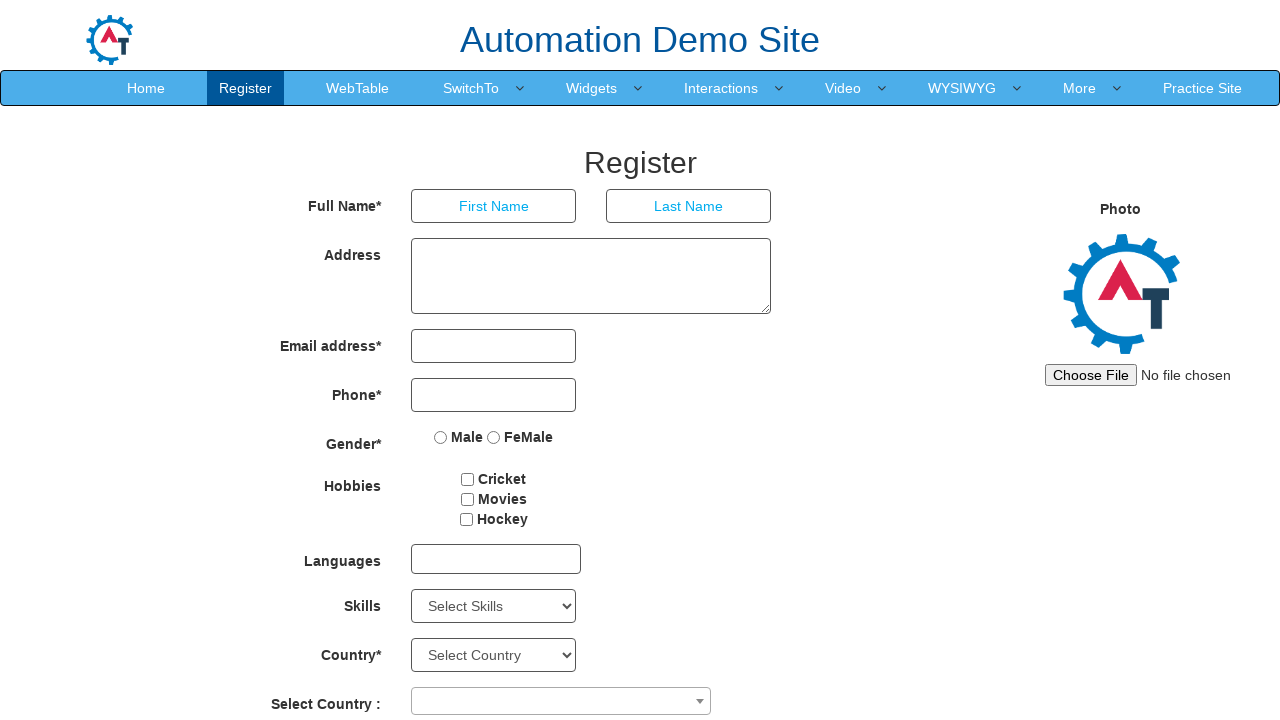

Filled first name field with 'Robert' on input[placeholder='First Name']
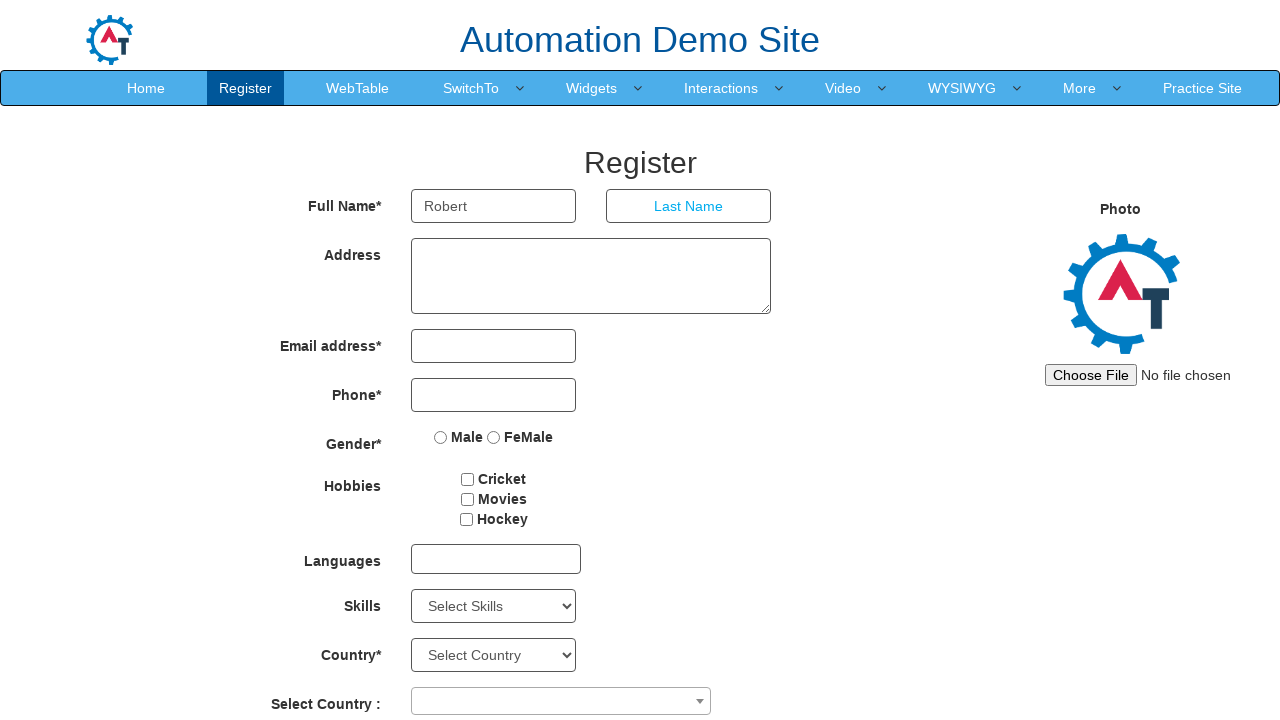

Filled last name field with 'Johnson' on input[placeholder='Last Name']
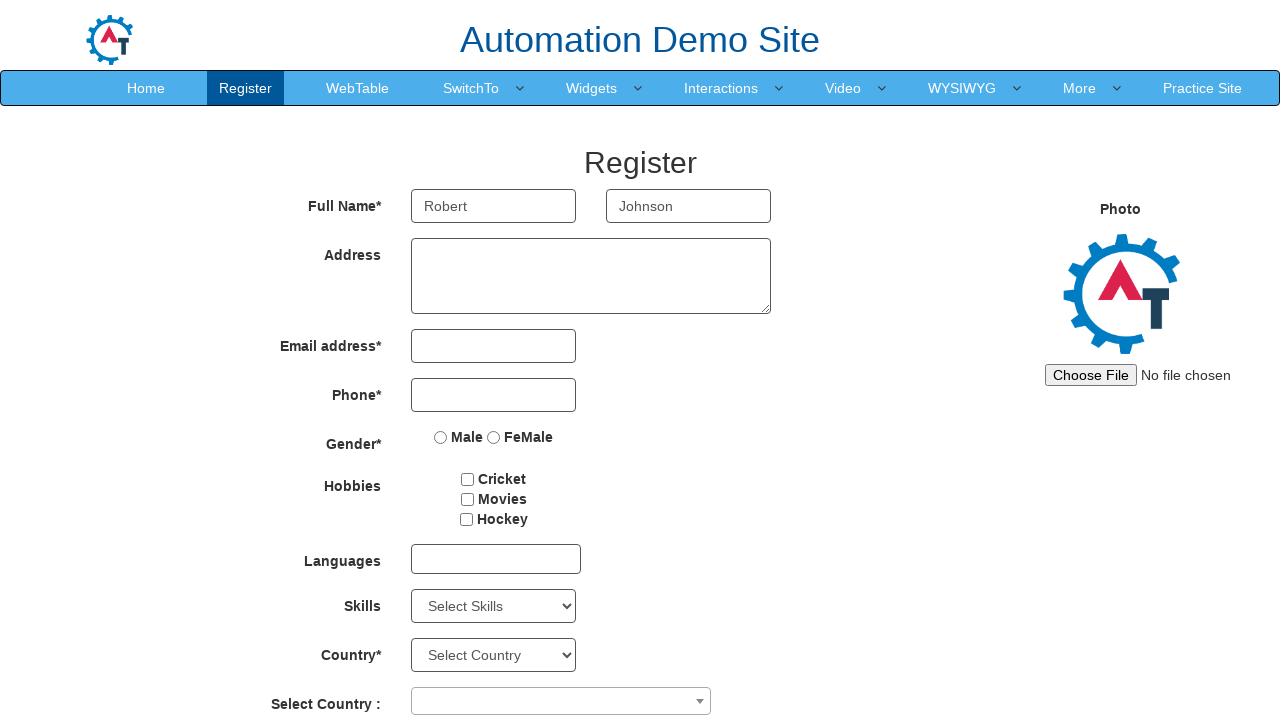

Filled address field with '123 Oak Street, Austin, Texas' on textarea[ng-model='Adress']
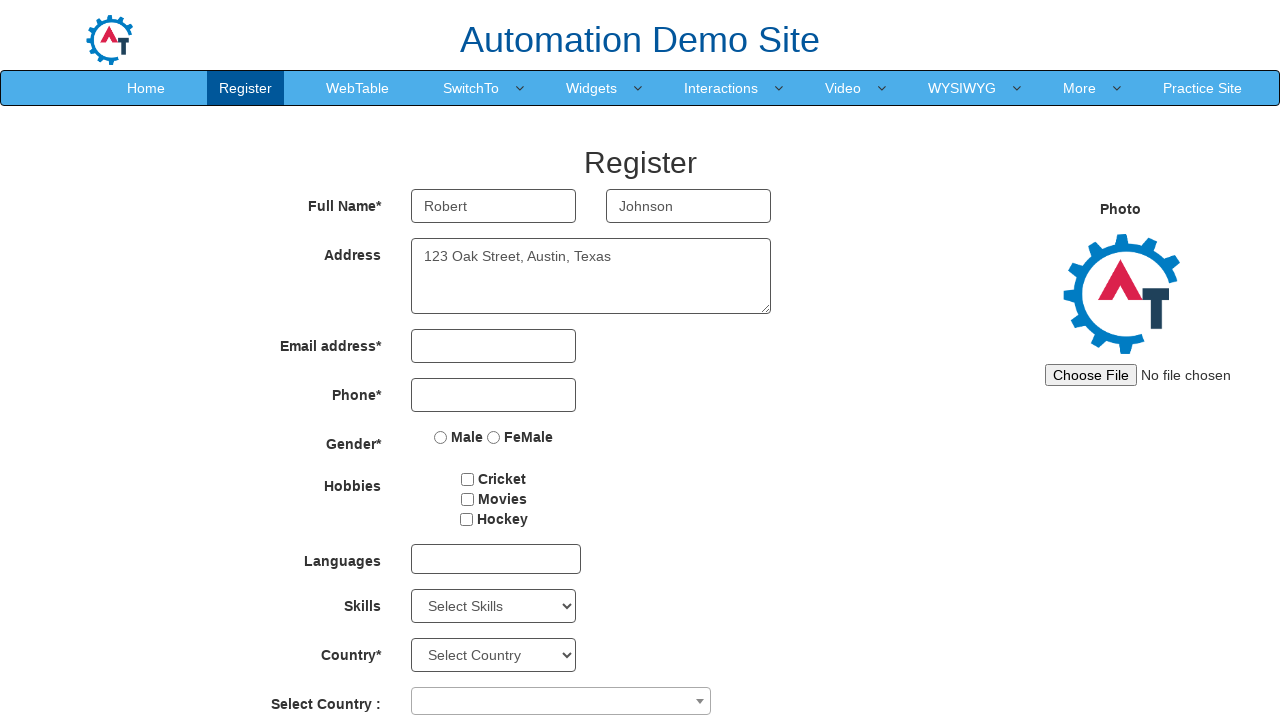

Filled email field with 'robert.johnson@example.com' on input[type='email']
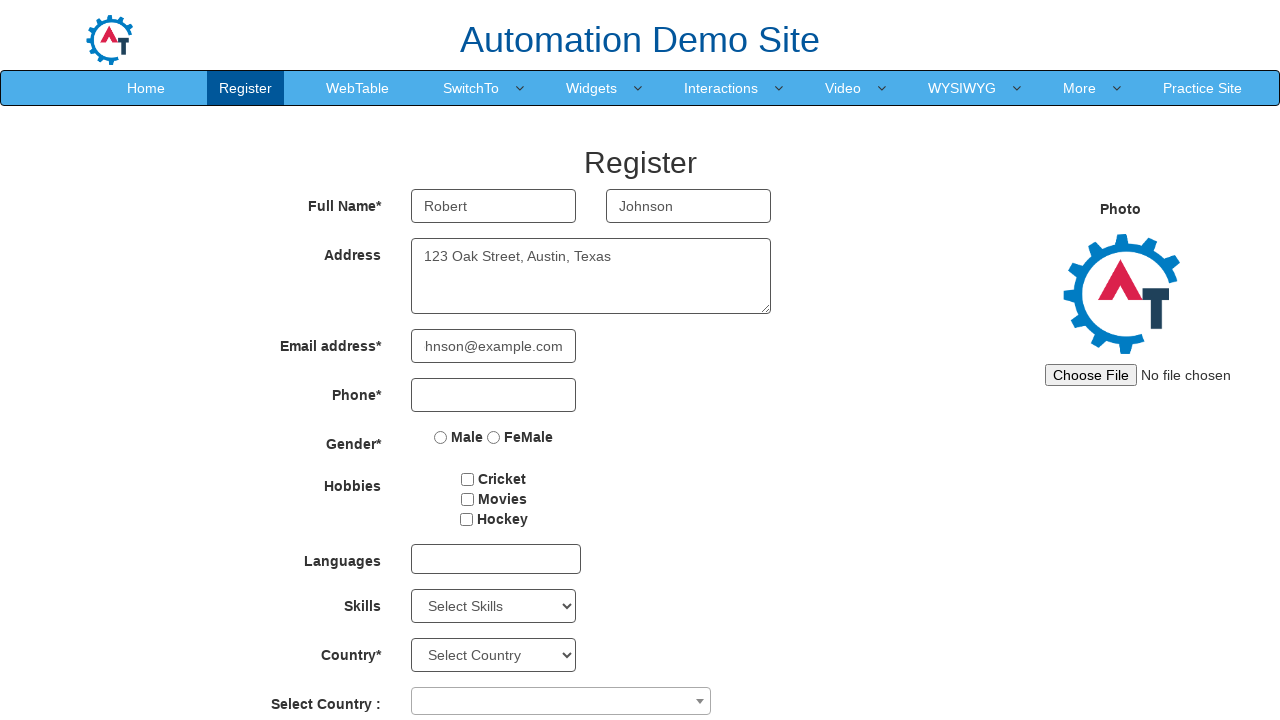

Filled phone number field with '5551234567' on input[type='tel']
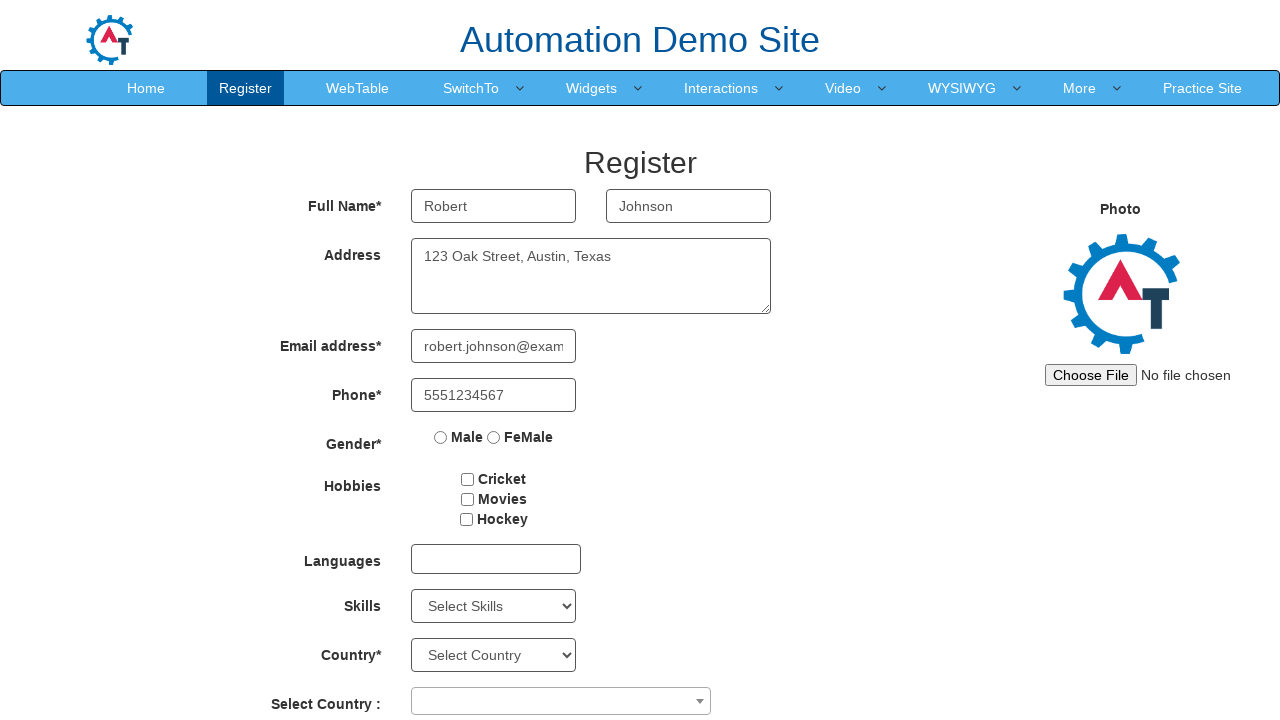

Filled password field with 'SecurePass123' on input[type='password']
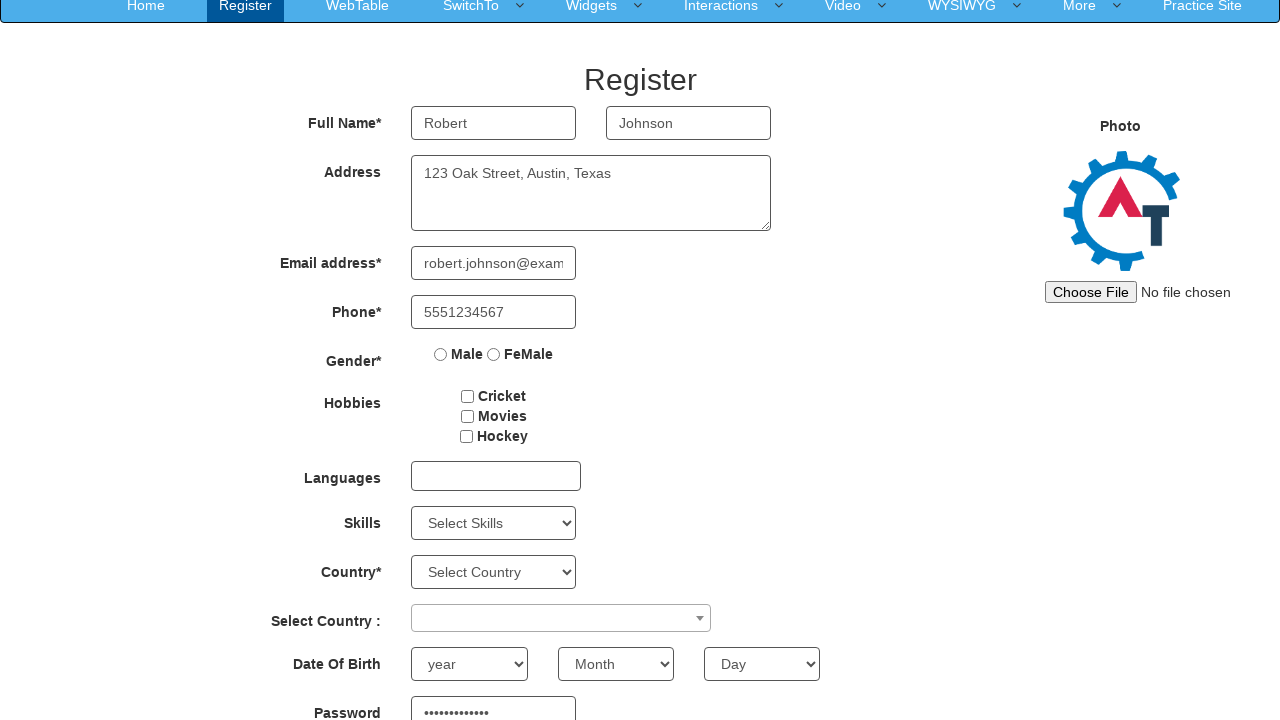

Filled confirm password field with 'SecurePass123' on input[ng-model='CPassword']
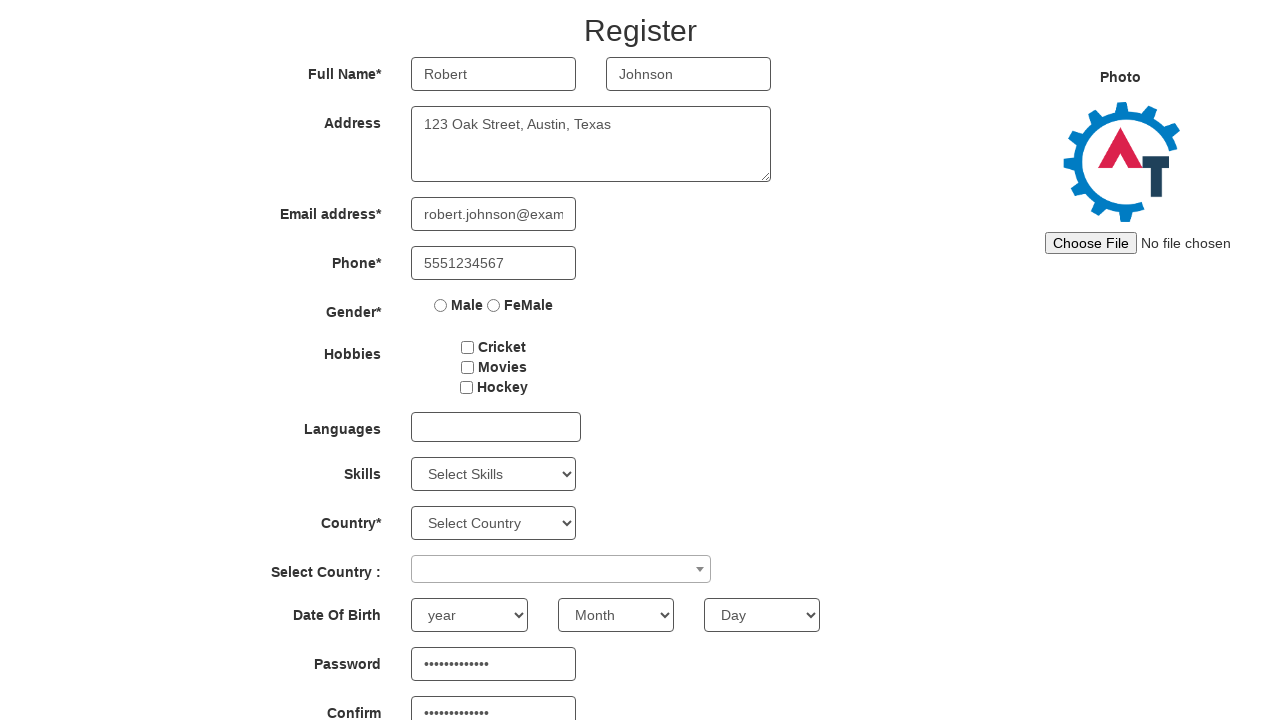

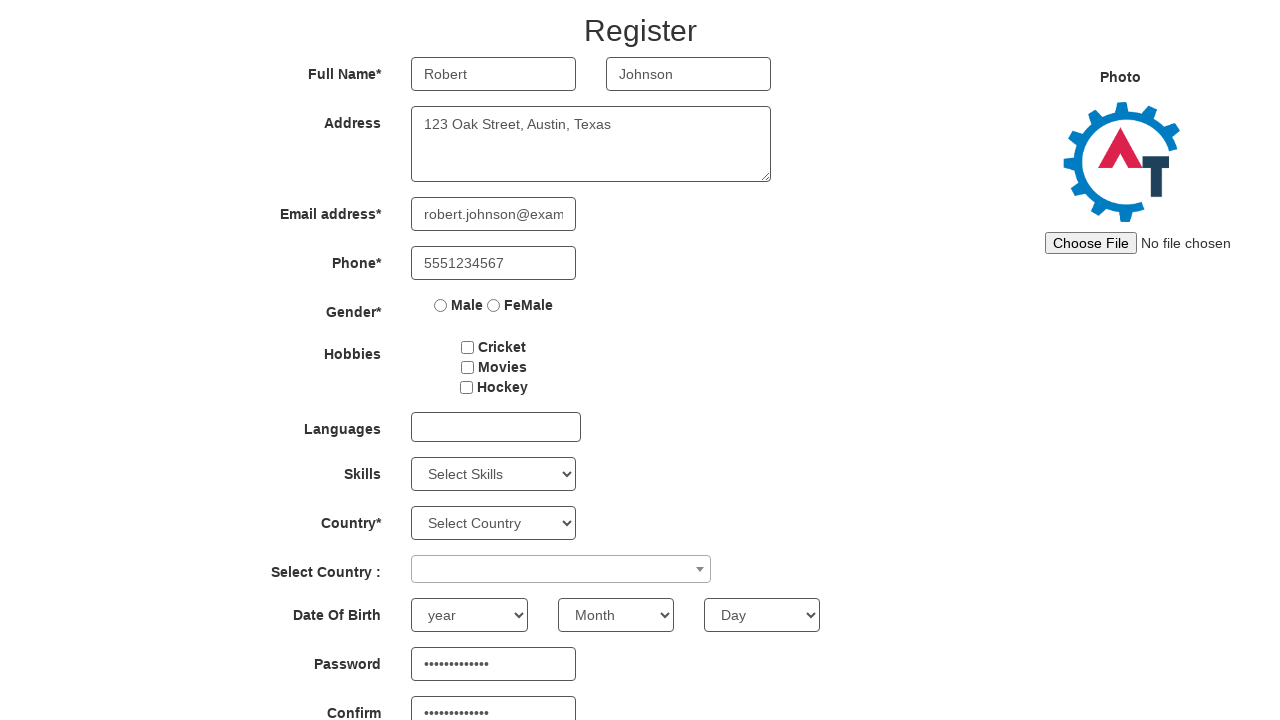